Tests that submitting a registration form with an invalid CPF (Brazilian ID number) displays an error message indicating the CPF is invalid.

Starting URL: https://buger-eats.vercel.app/

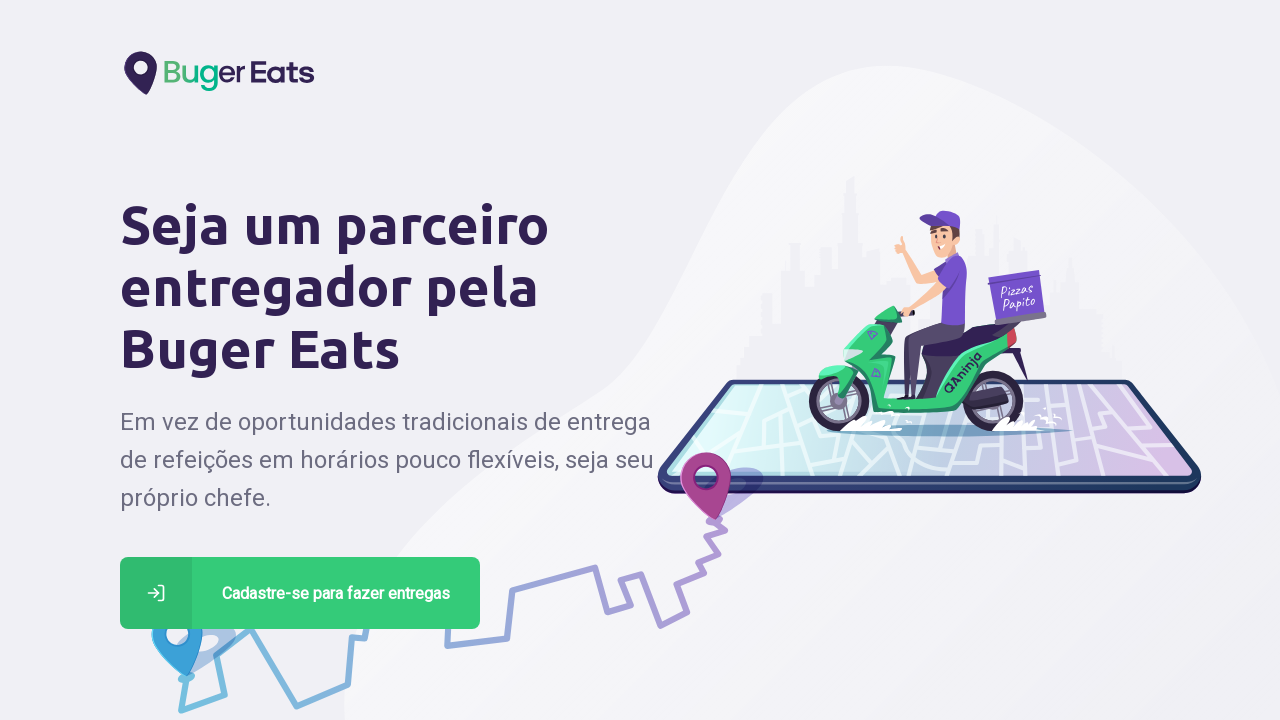

Clicked register button at (300, 593) on xpath=//*[@id='page-home']/div/main/a
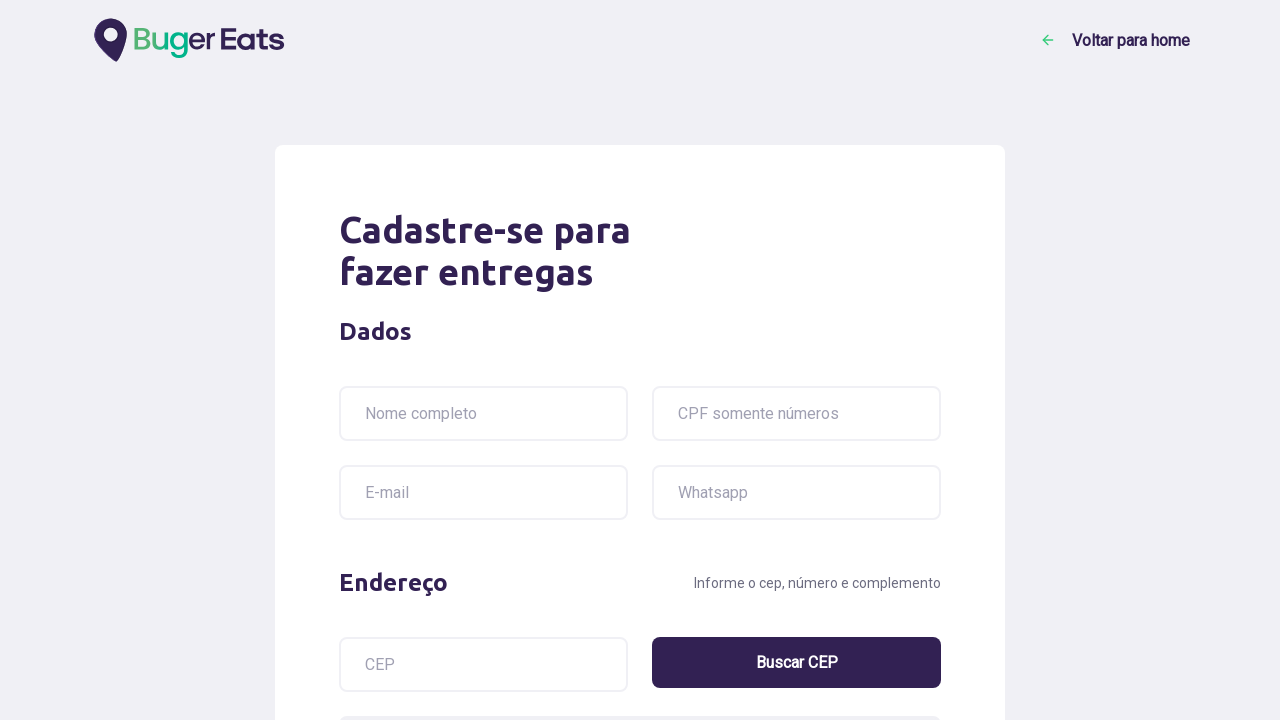

Registration form loaded
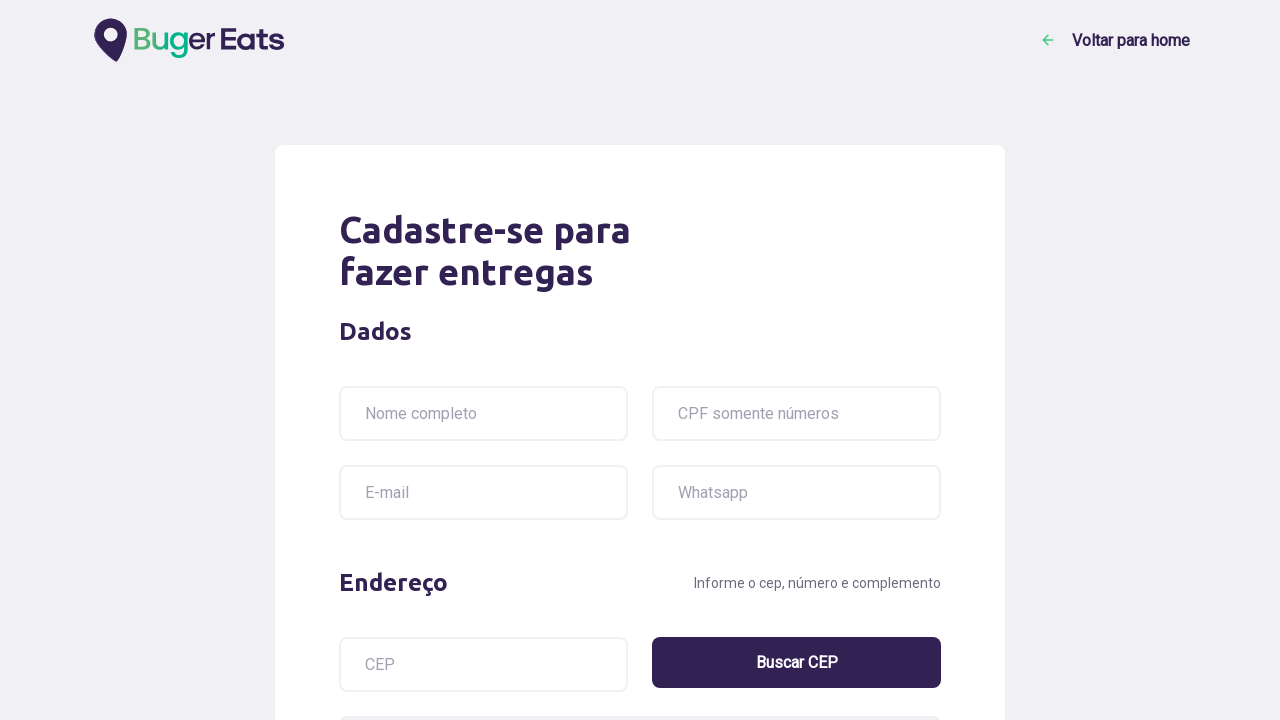

Filled name field with 'João Da Silva' on input[name='name']
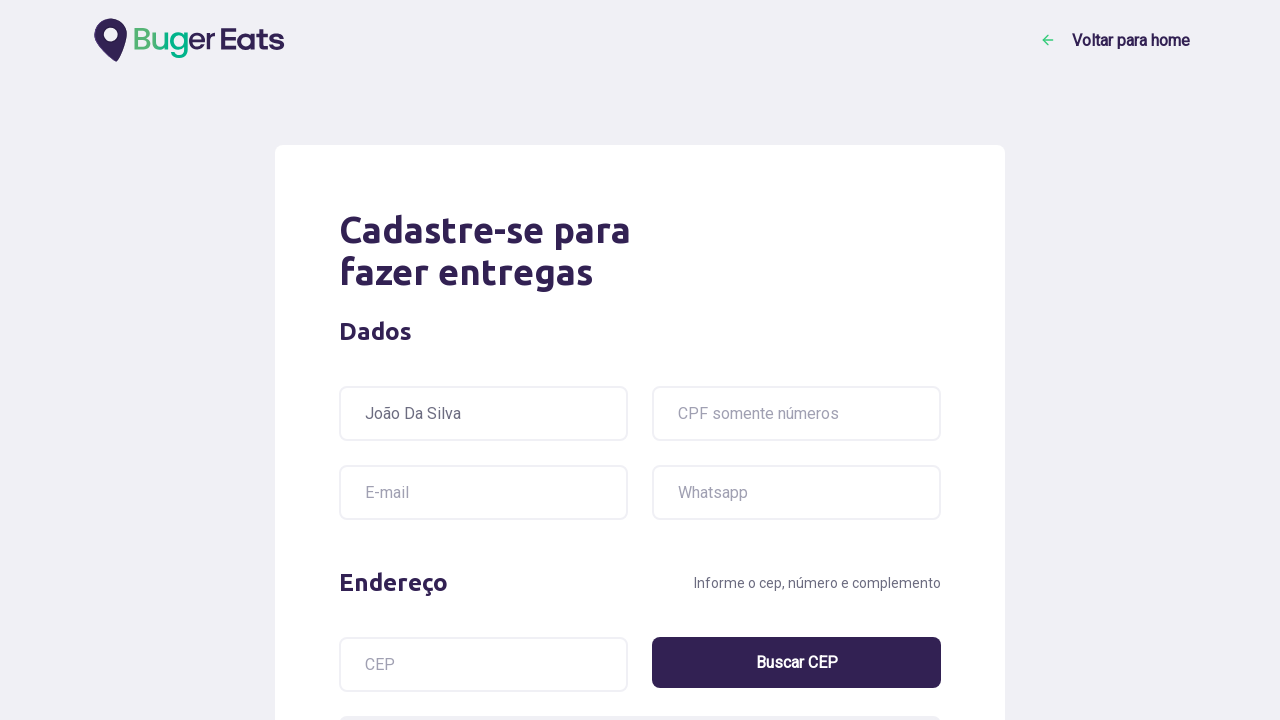

Filled CPF field with invalid CPF '000000000000000' on input[name='cpf']
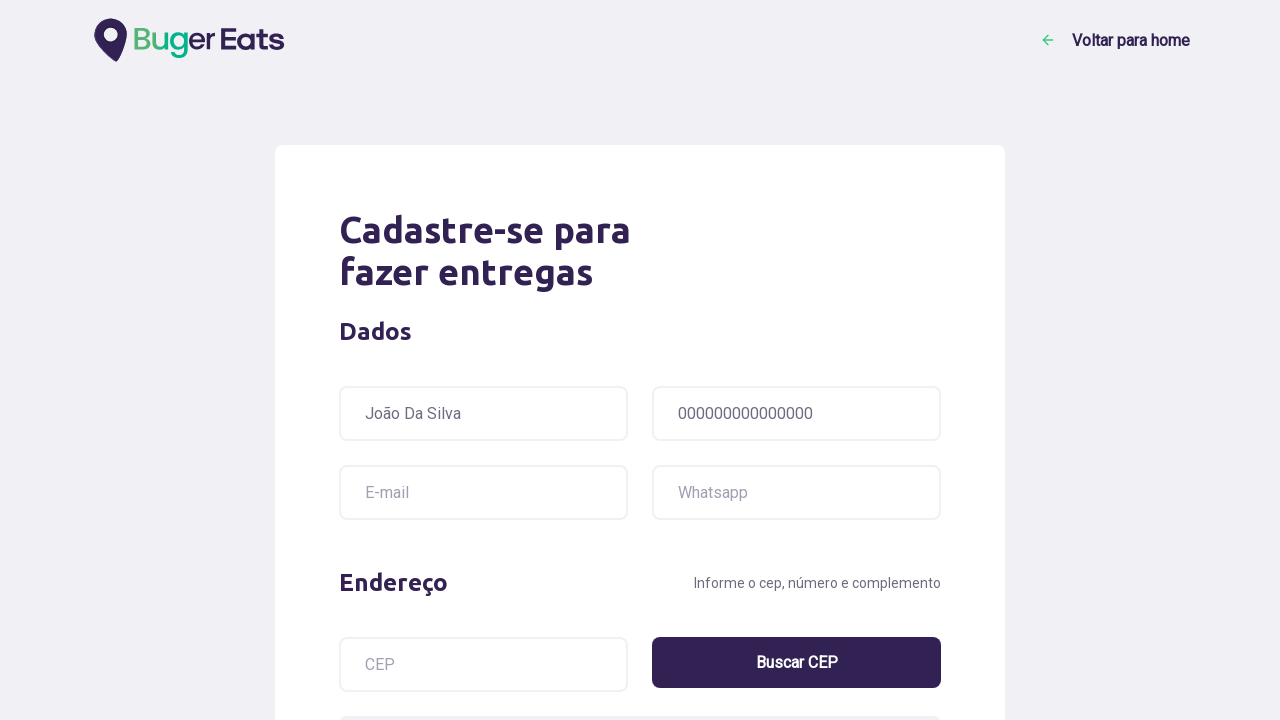

Filled email field with 'maria@testmail.com' on input[name='email']
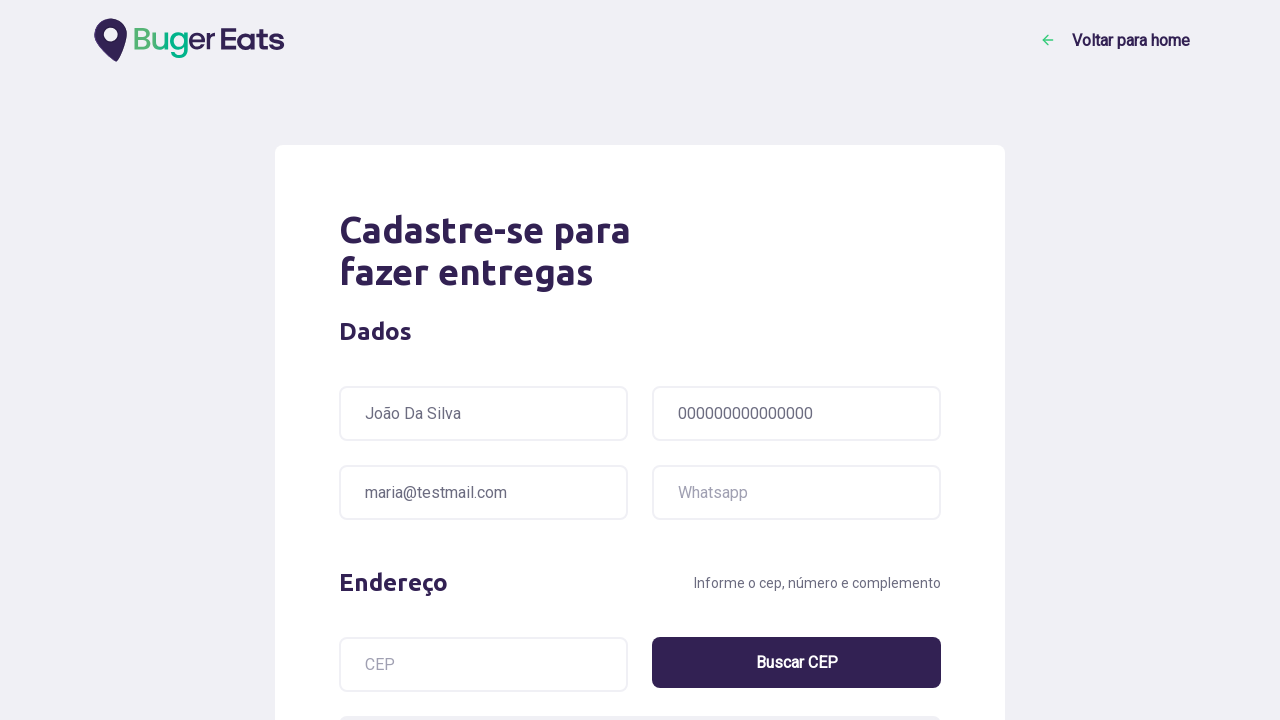

Filled WhatsApp field with '3333333333' on input[name='whatsapp']
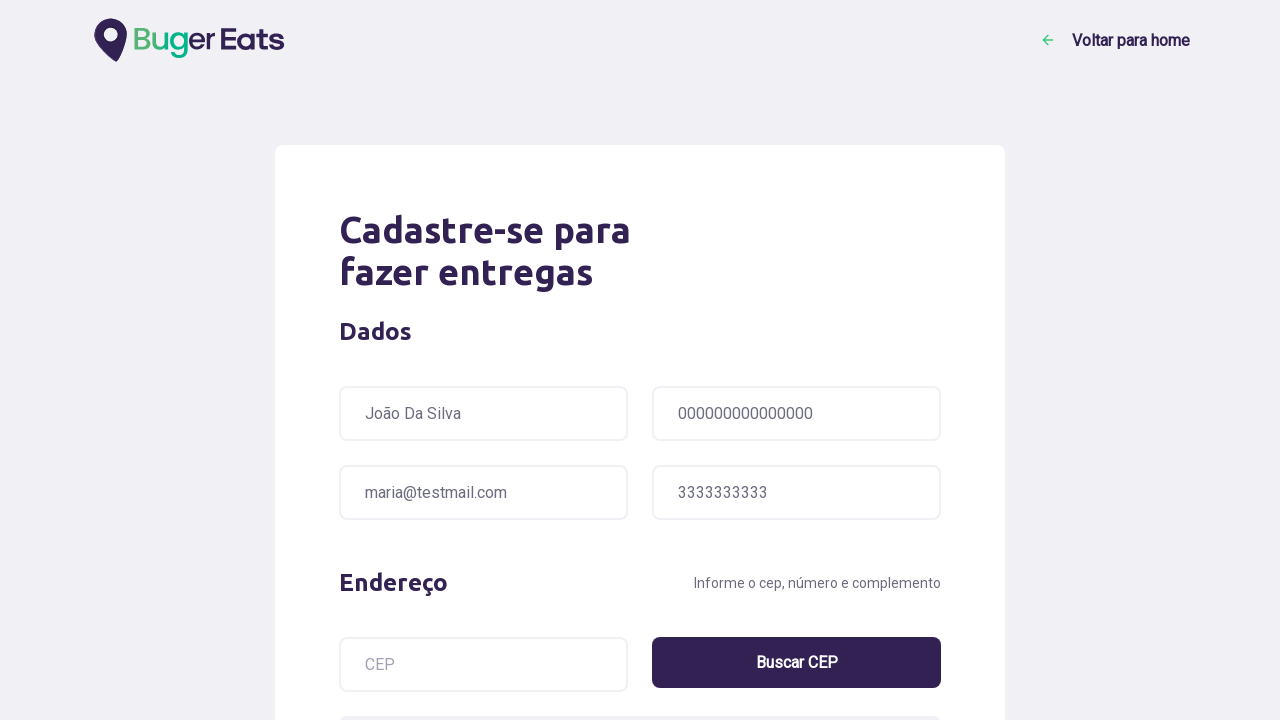

Filled postal code field with '59139-160' on input[name='postalcode']
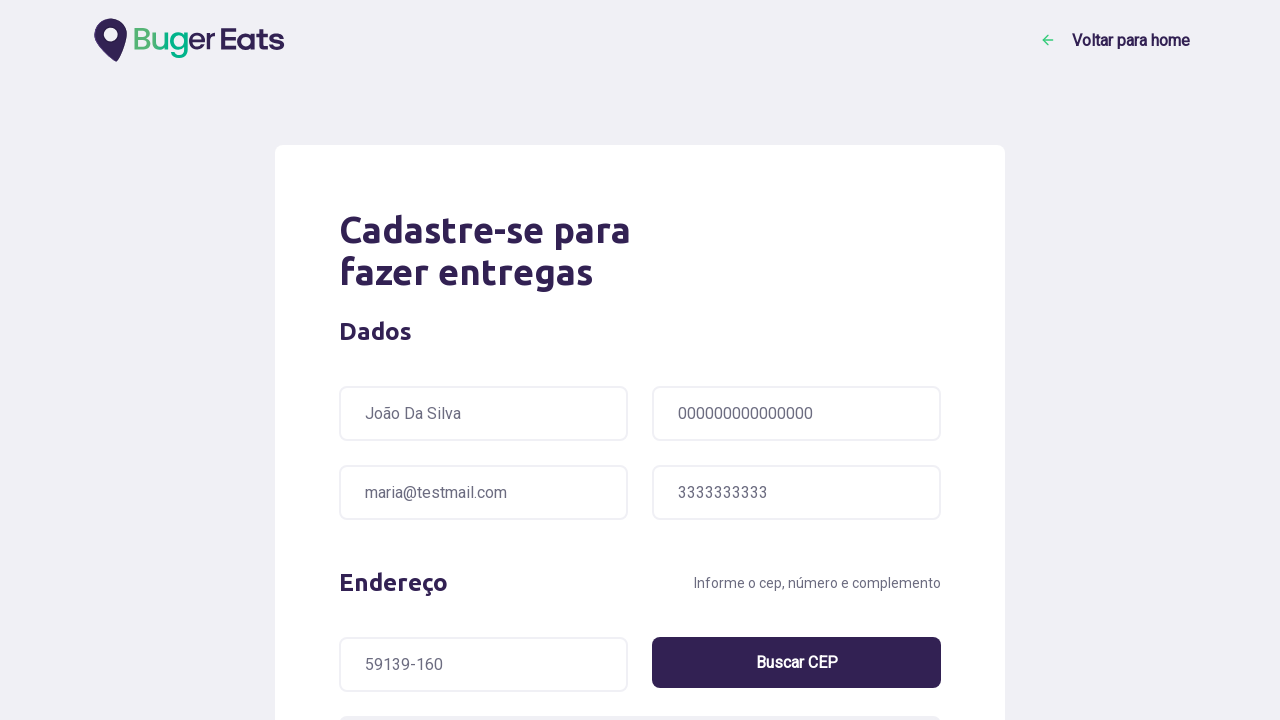

Clicked button to auto-fill address from postal code at (796, 662) on [type='button']
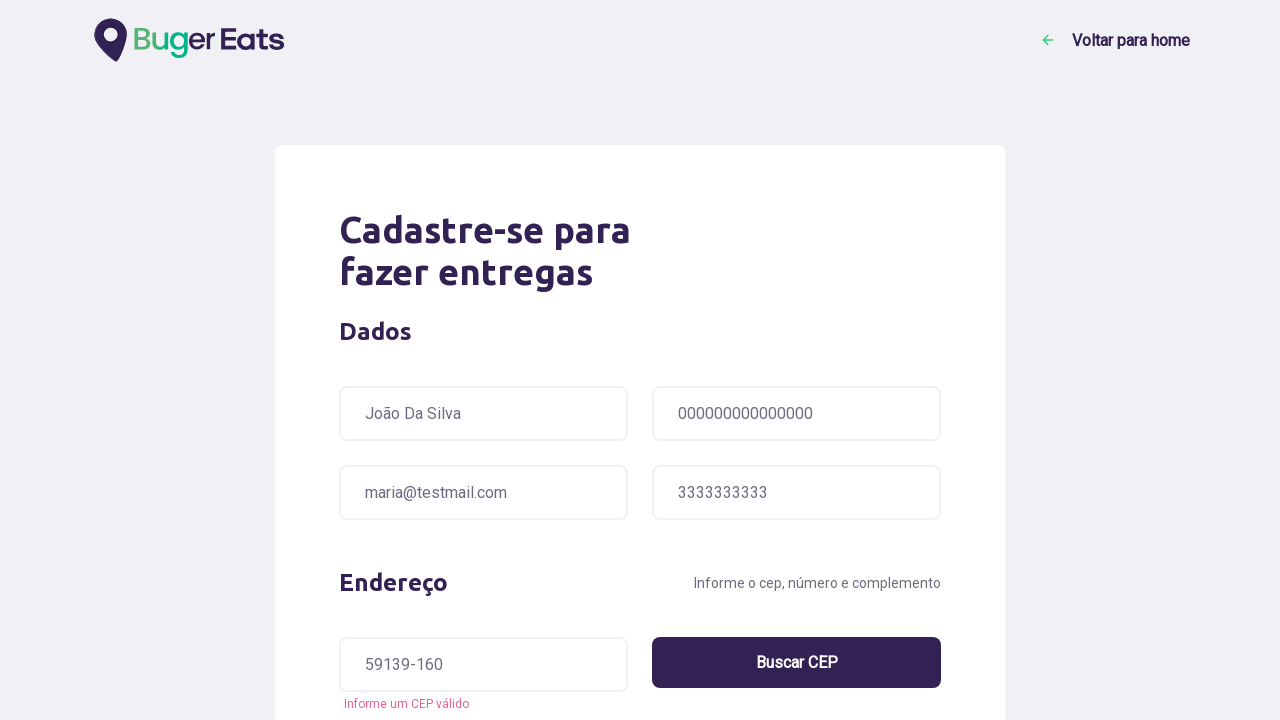

Waited for address auto-fill to complete
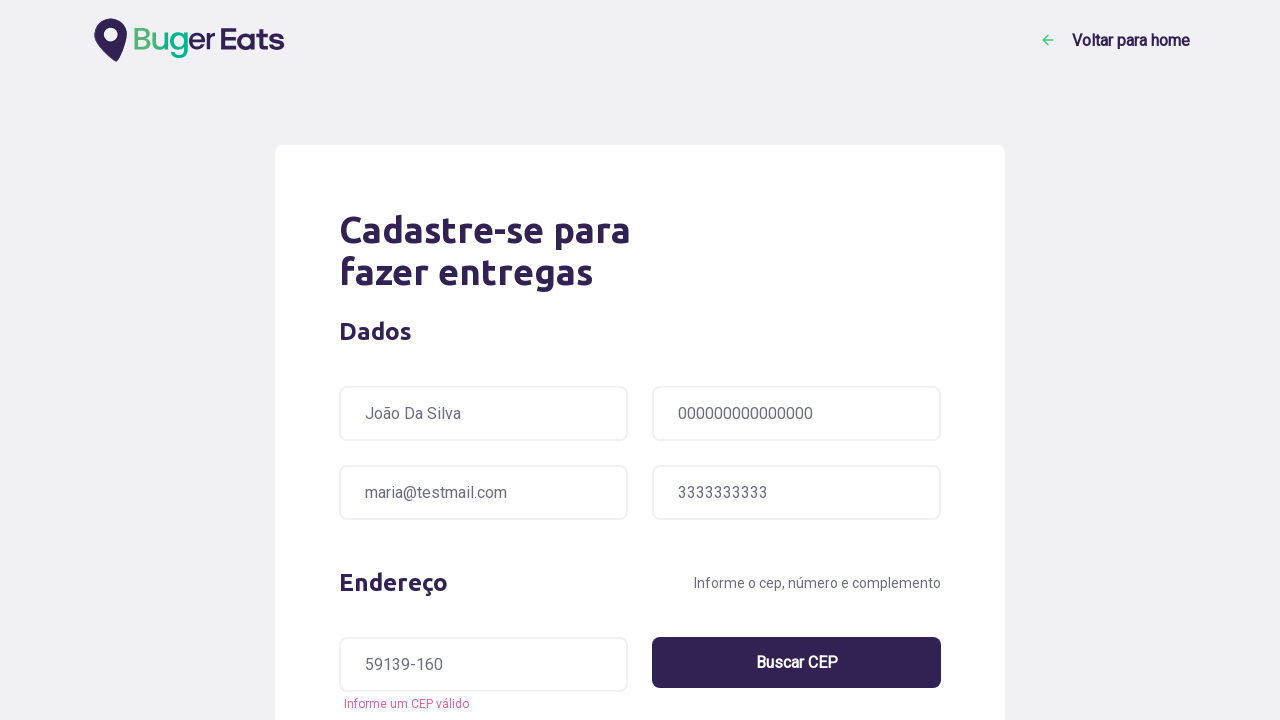

Filled address number field with '13' on input[name='address-number']
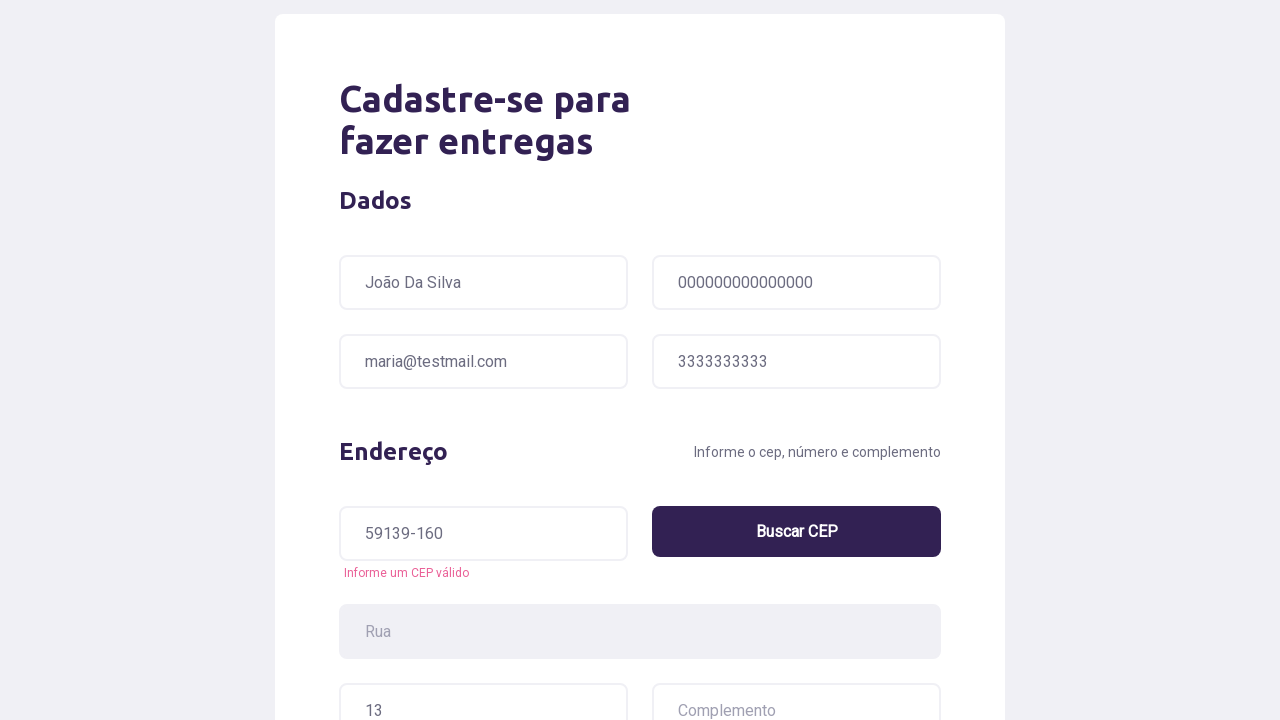

Selected bike delivery method at (640, 360) on xpath=//*[@id='page-deliver']/form/fieldset[3]/ul/li[2]
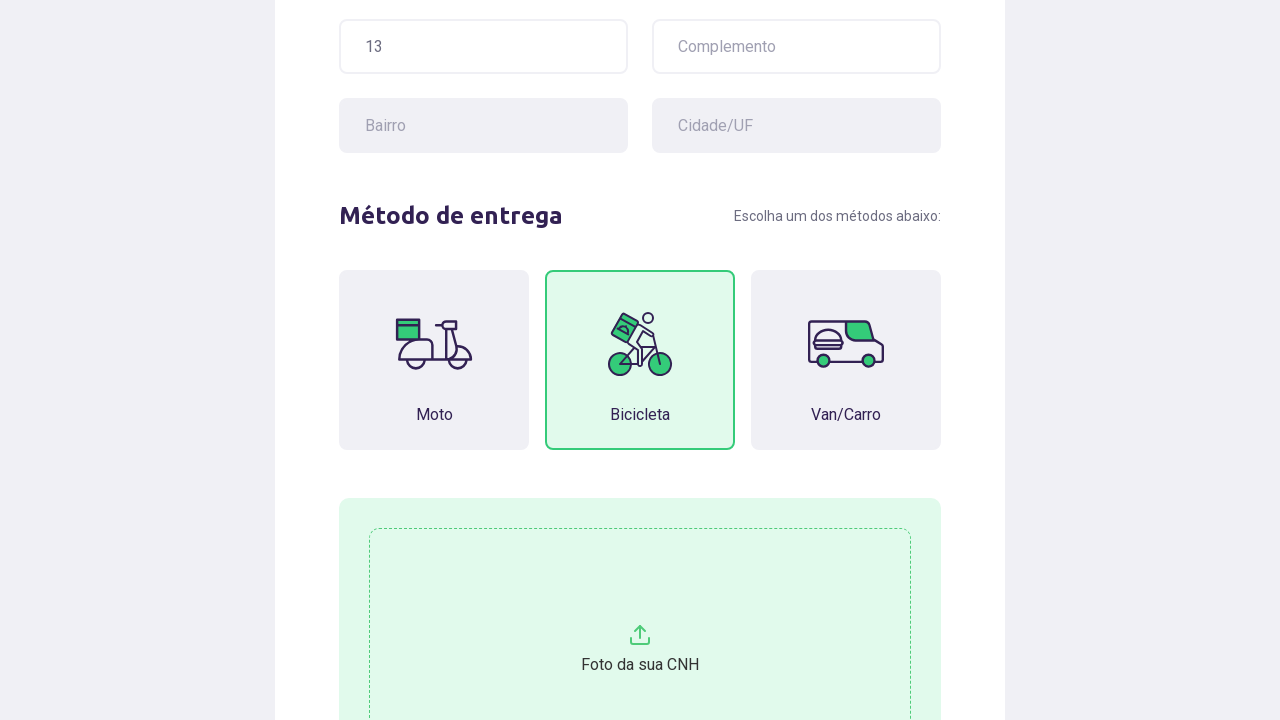

Clicked submit button to register at (811, 548) on .button-success
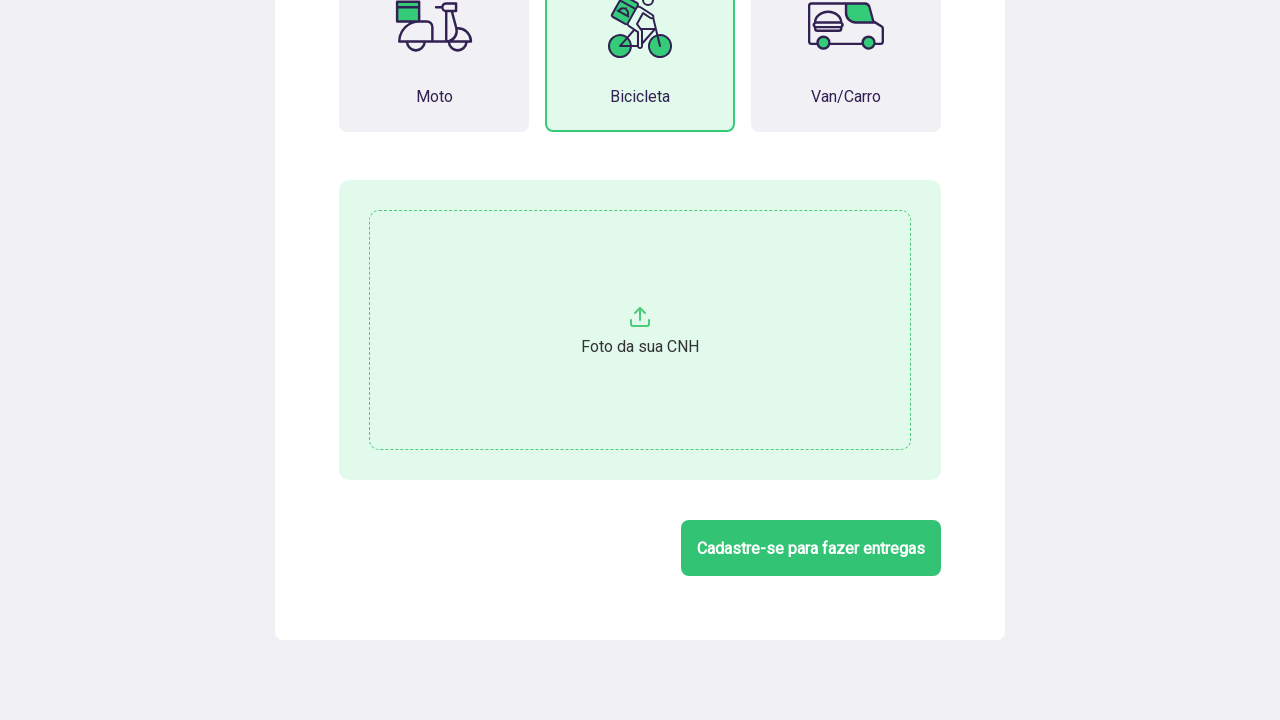

Invalid CPF error message appeared
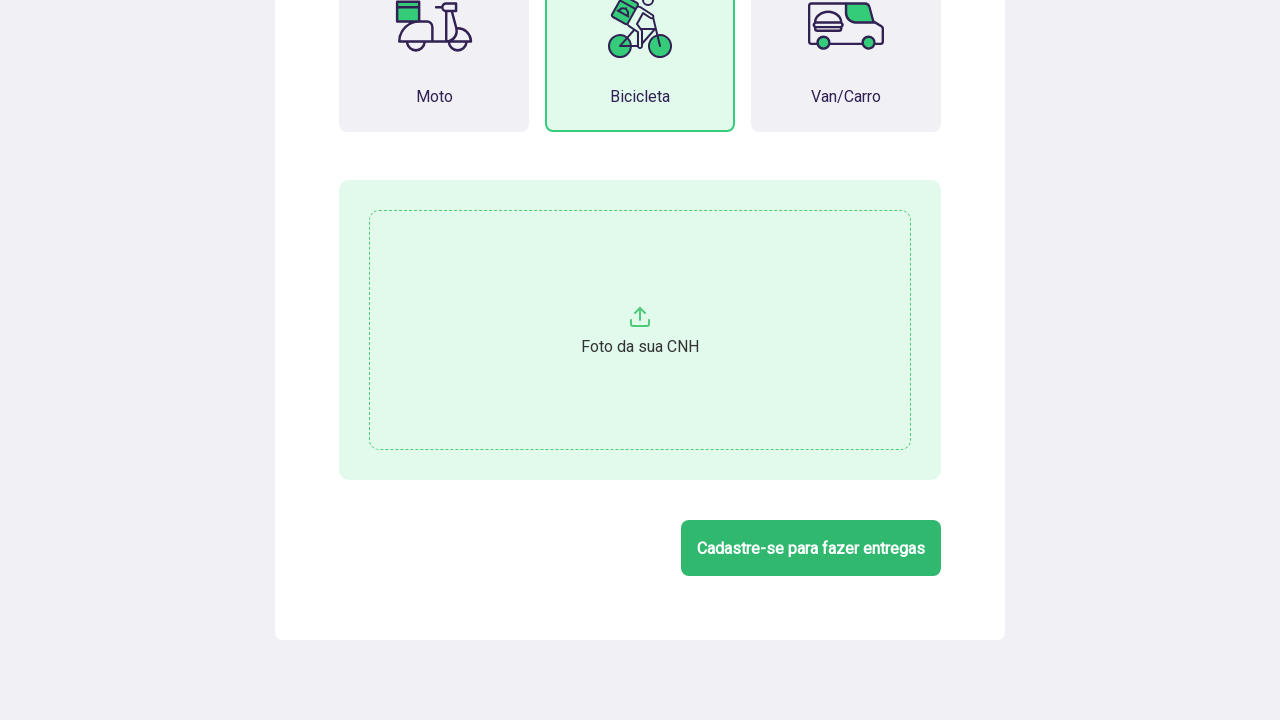

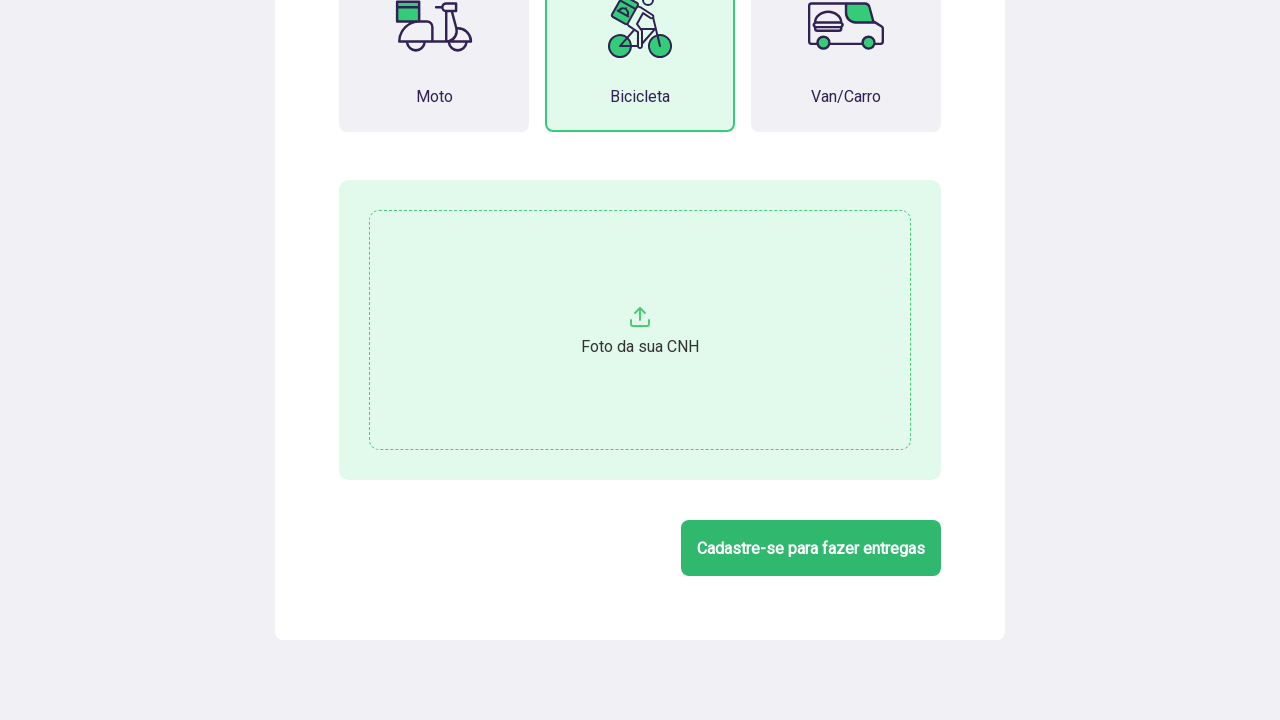